Tests handling of JavaScript alert popups by navigating to a W3Schools demo page, switching to an iframe, clicking a button to trigger an alert, and accepting the alert dialog.

Starting URL: https://www.w3schools.com/js/tryit.asp?filename=tryjs_alert

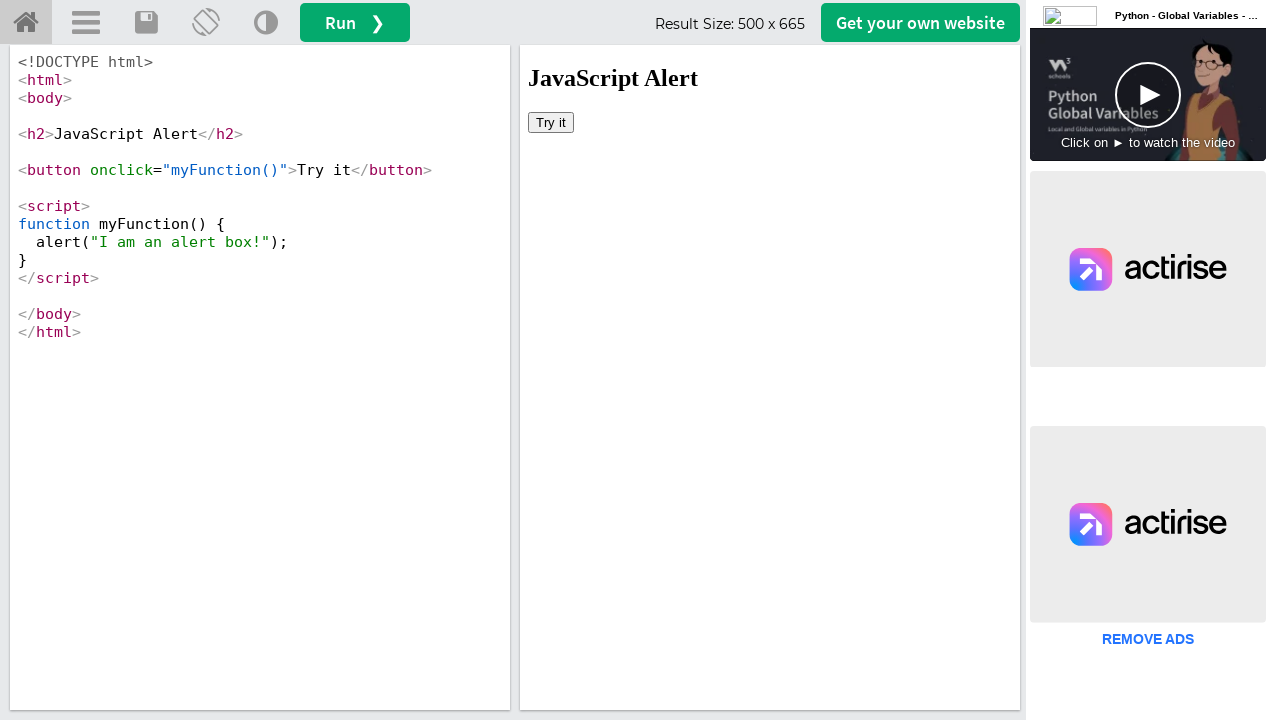

Located iframe with ID 'iframeResult' containing demo content
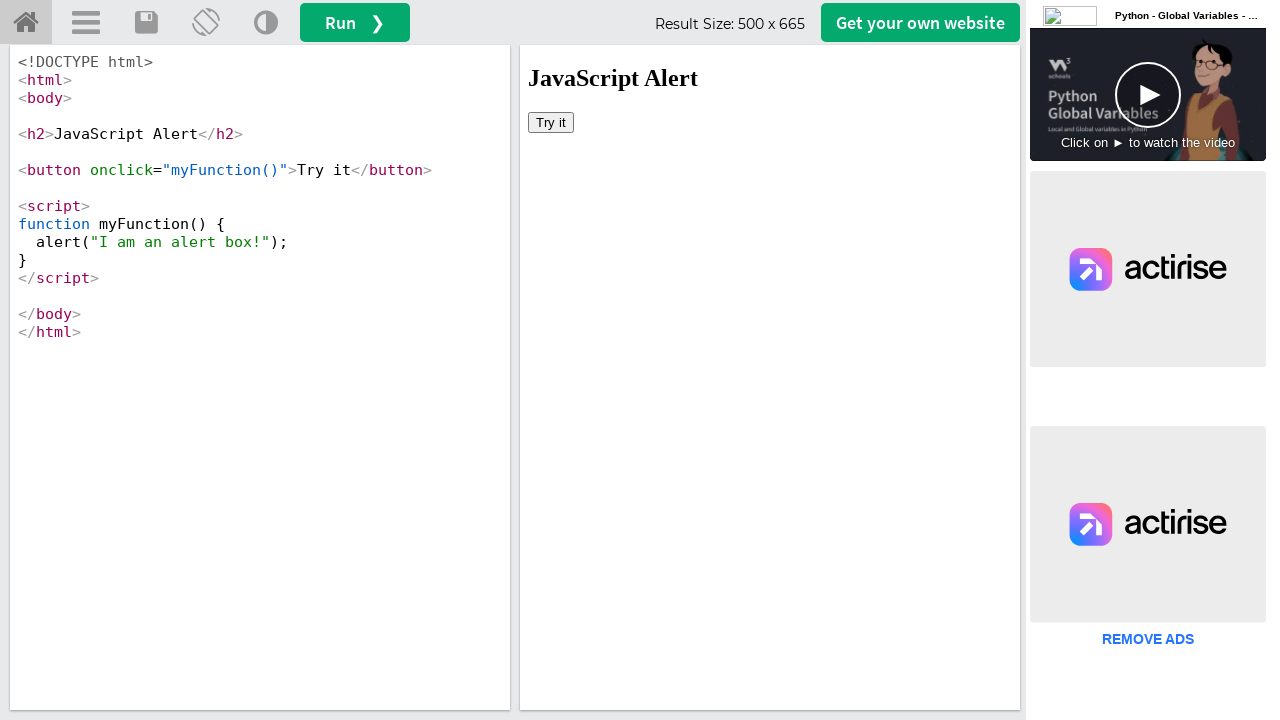

Set up dialog handler to capture and accept alert popups
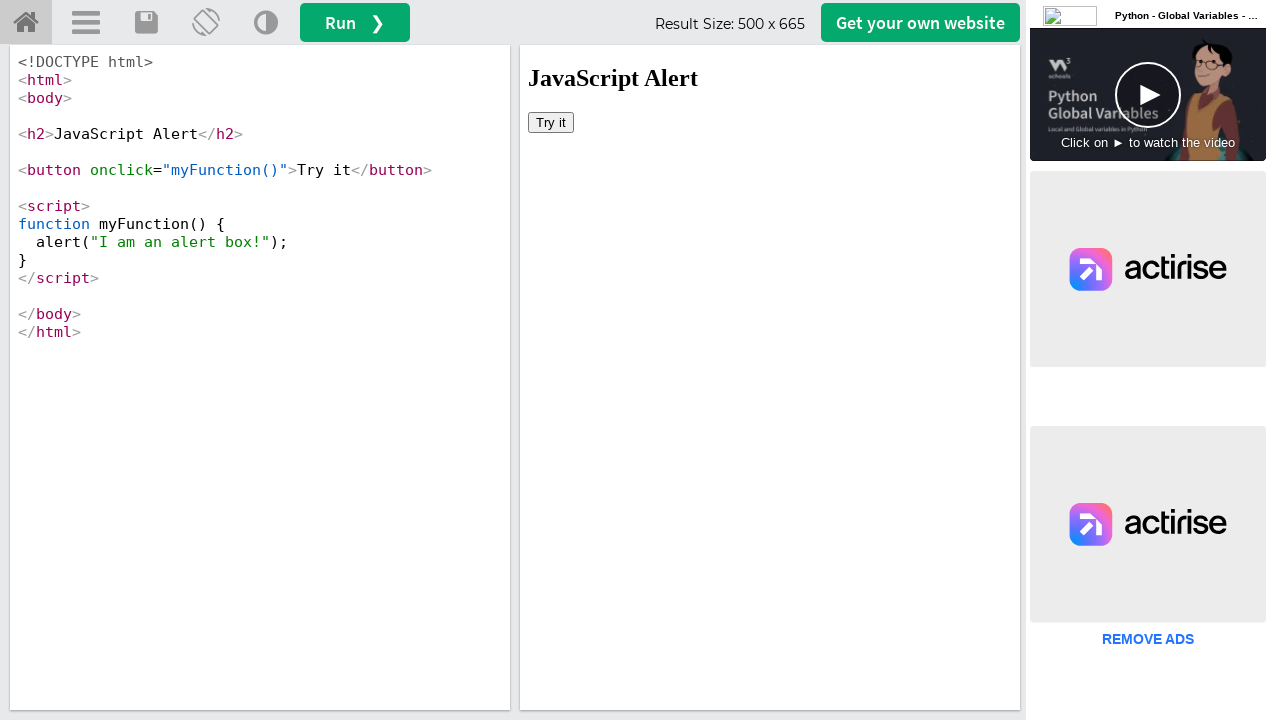

Clicked 'Try it' button to trigger JavaScript alert popup at (551, 122) on #iframeResult >> internal:control=enter-frame >> xpath=//button[text()='Try it']
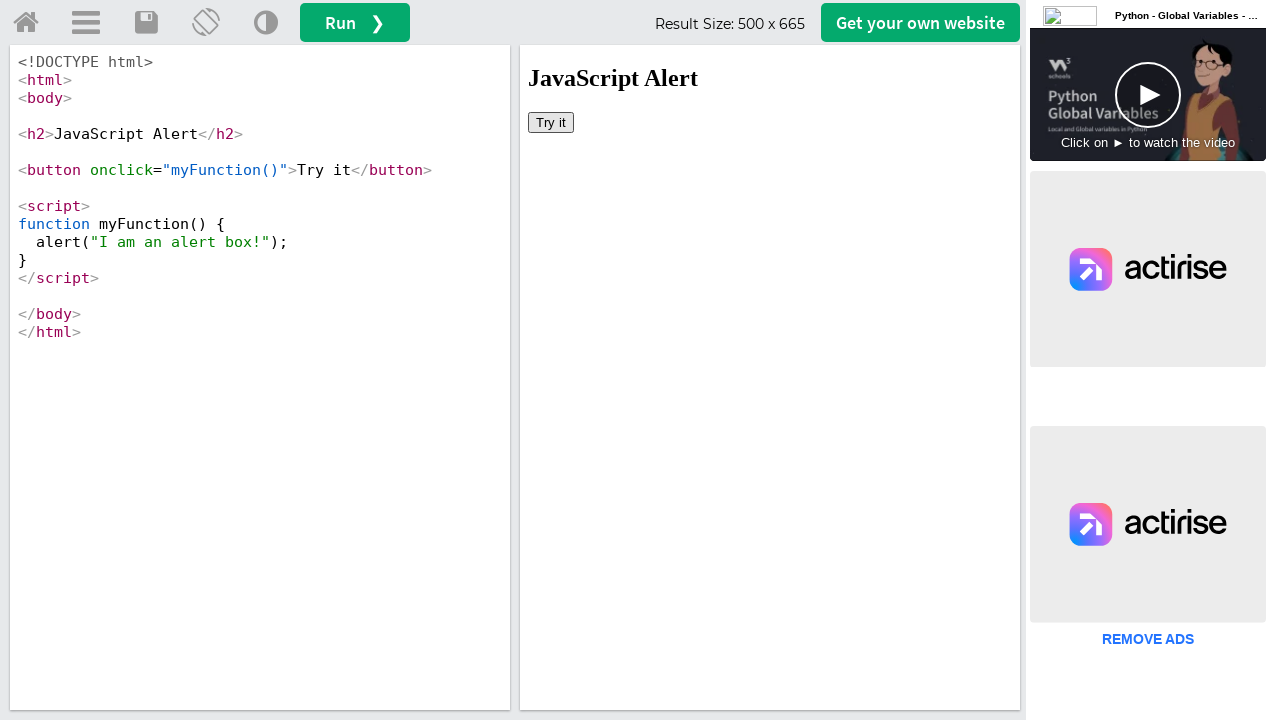

Waited for alert dialog to be processed and accepted
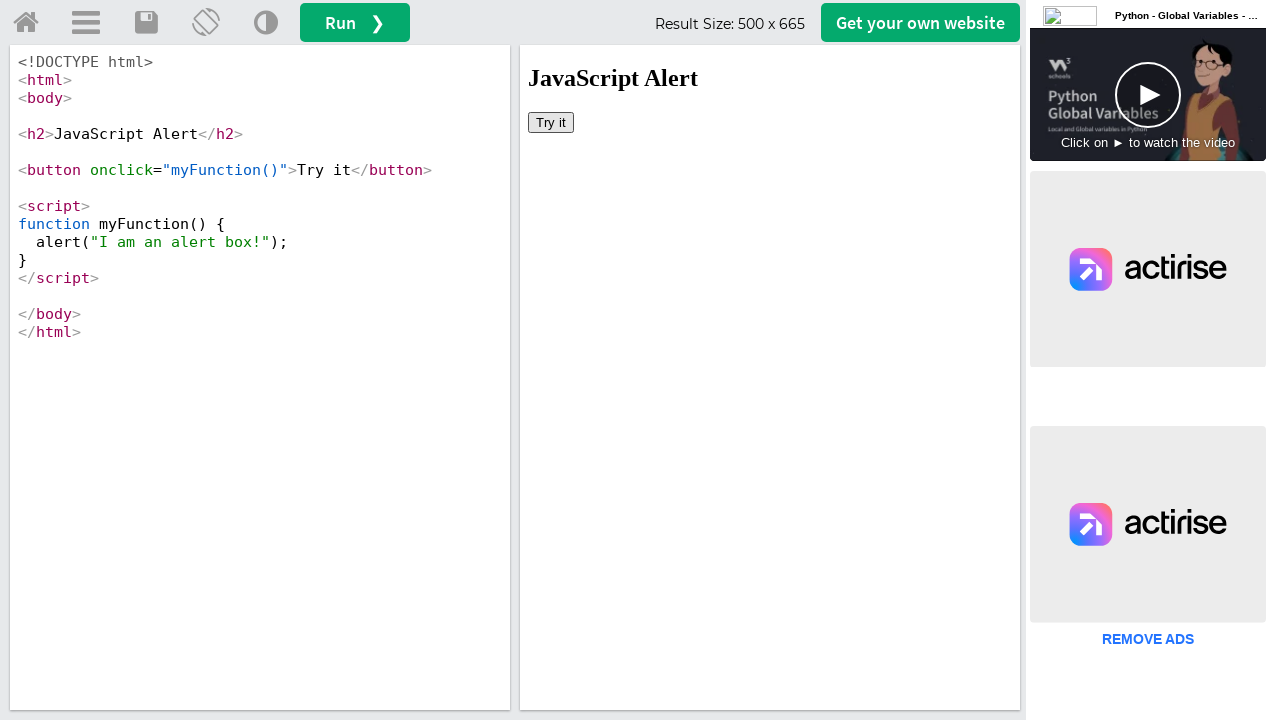

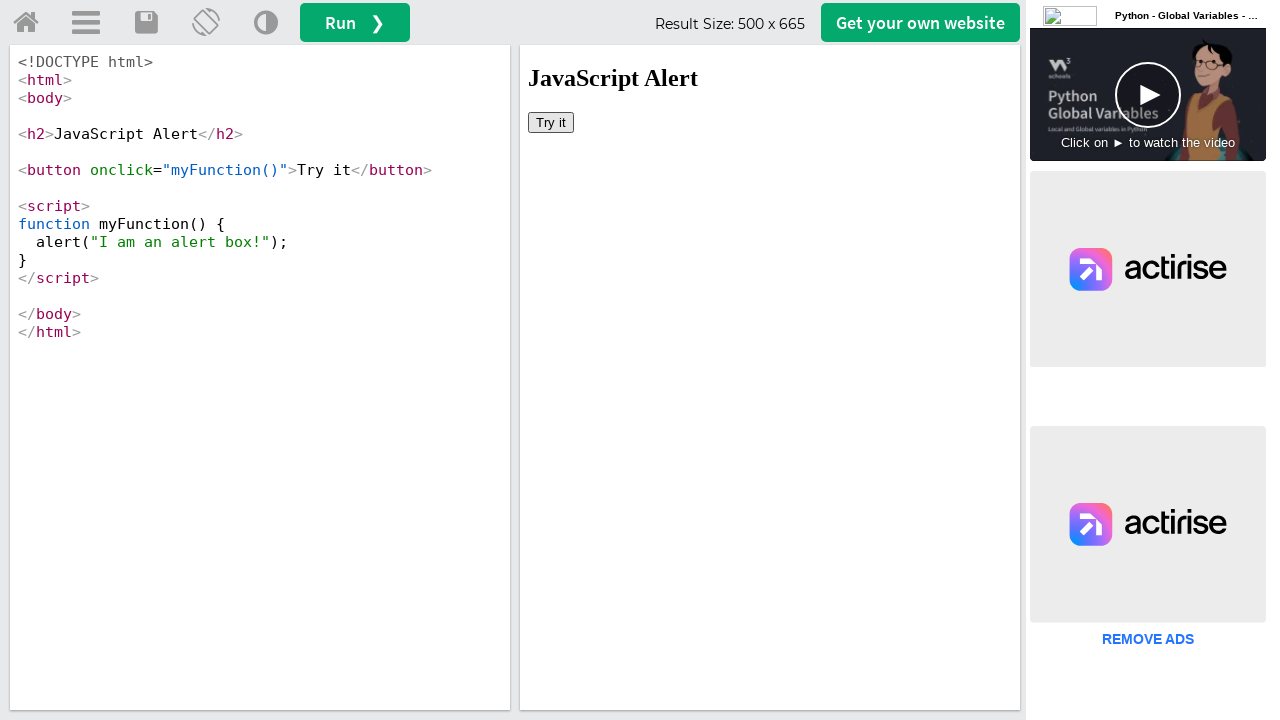